Tests geolocation override functionality by setting fake coordinates (Eiffel Tower location), then clicking a button to retrieve and display the overridden coordinates on a test page.

Starting URL: https://bonigarcia.dev/selenium-webdriver-java/geolocation.html

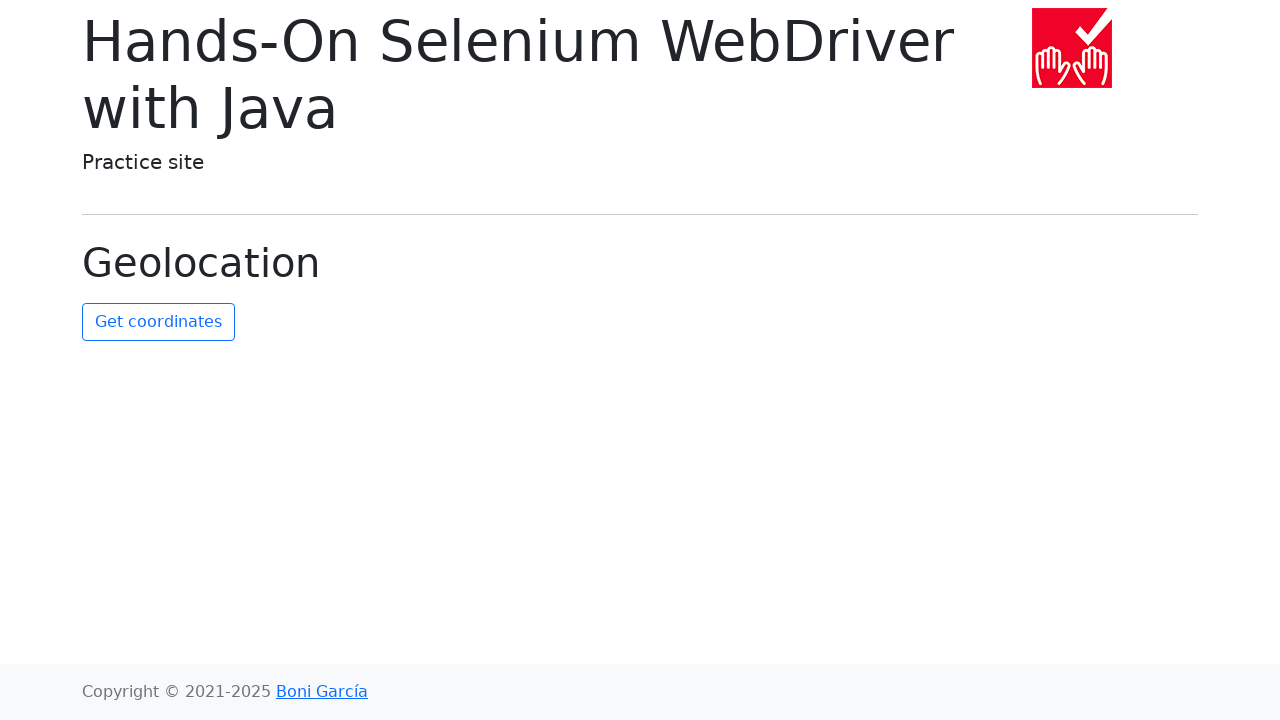

Granted geolocation permission to the context
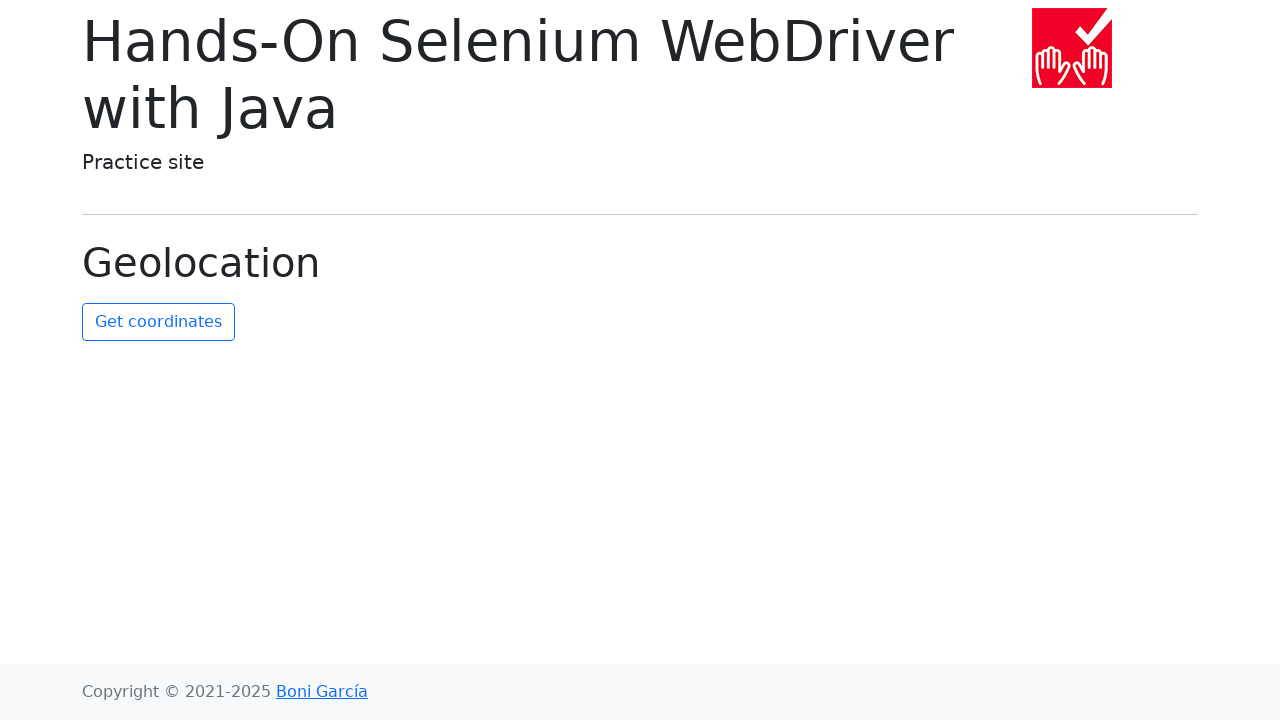

Set geolocation override to Eiffel Tower coordinates (Paris, France)
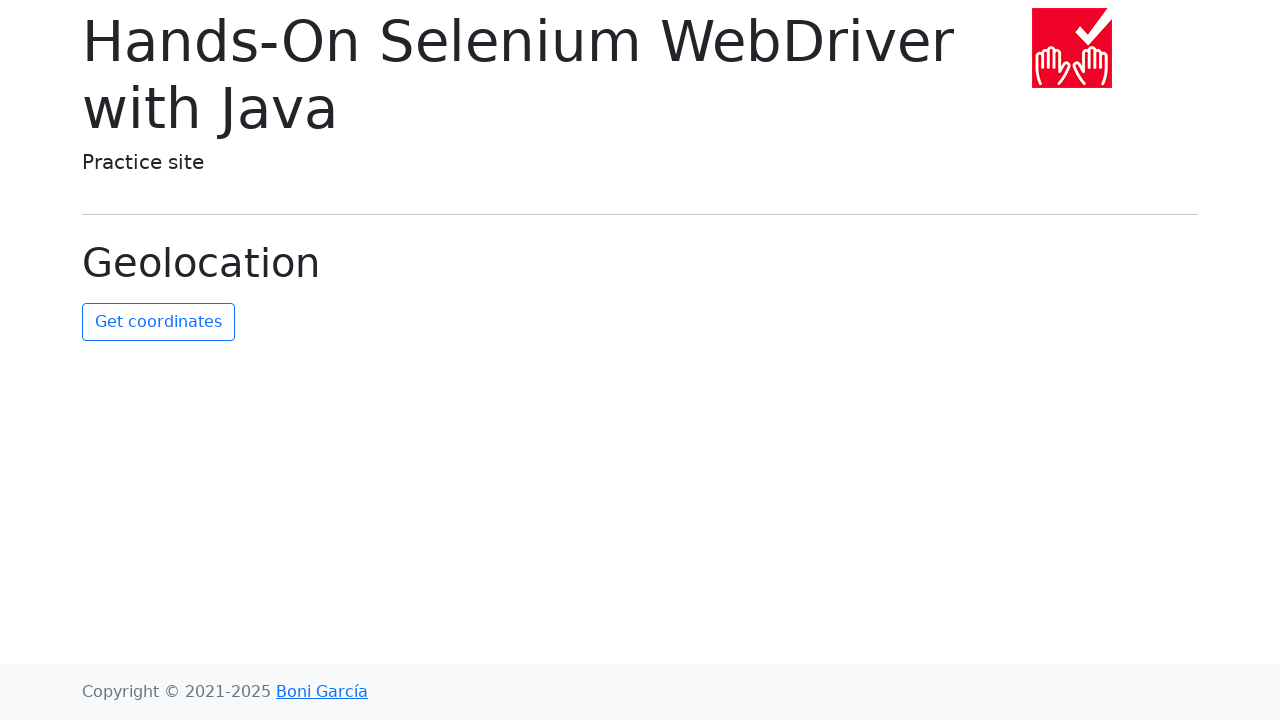

Clicked the get-coordinates button to retrieve overridden coordinates at (158, 322) on #get-coordinates
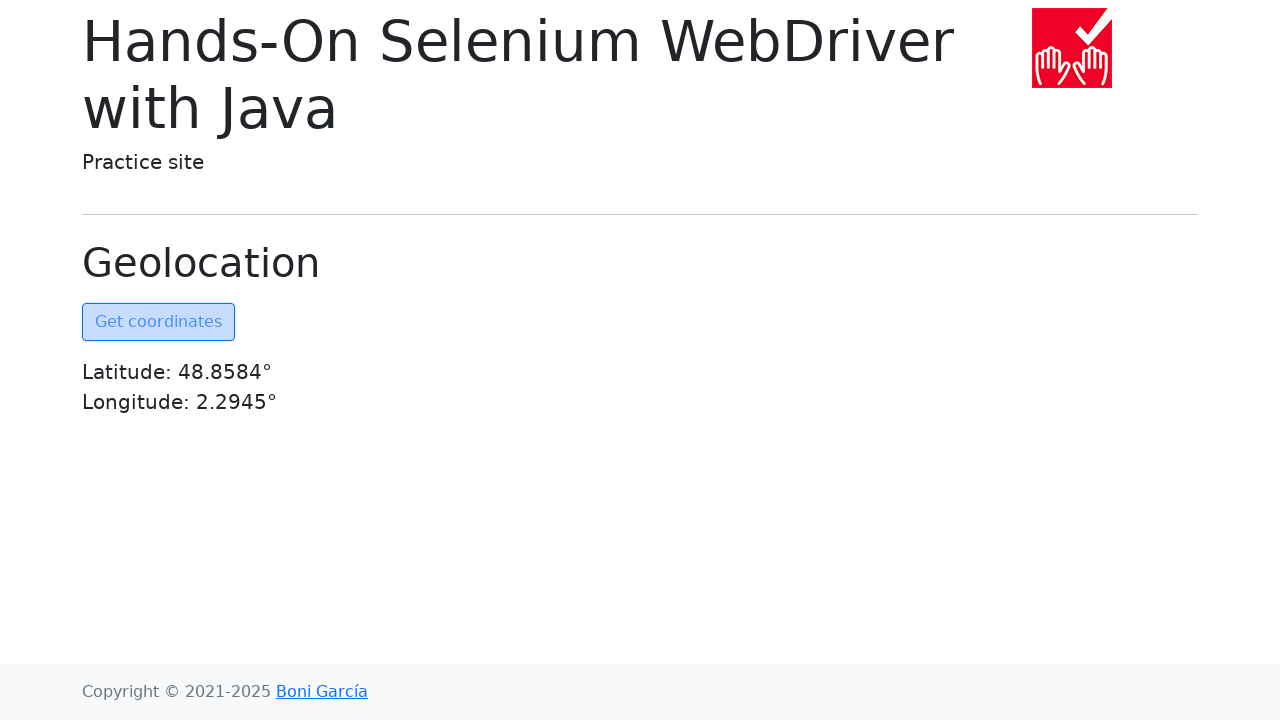

Coordinates element became visible on the page
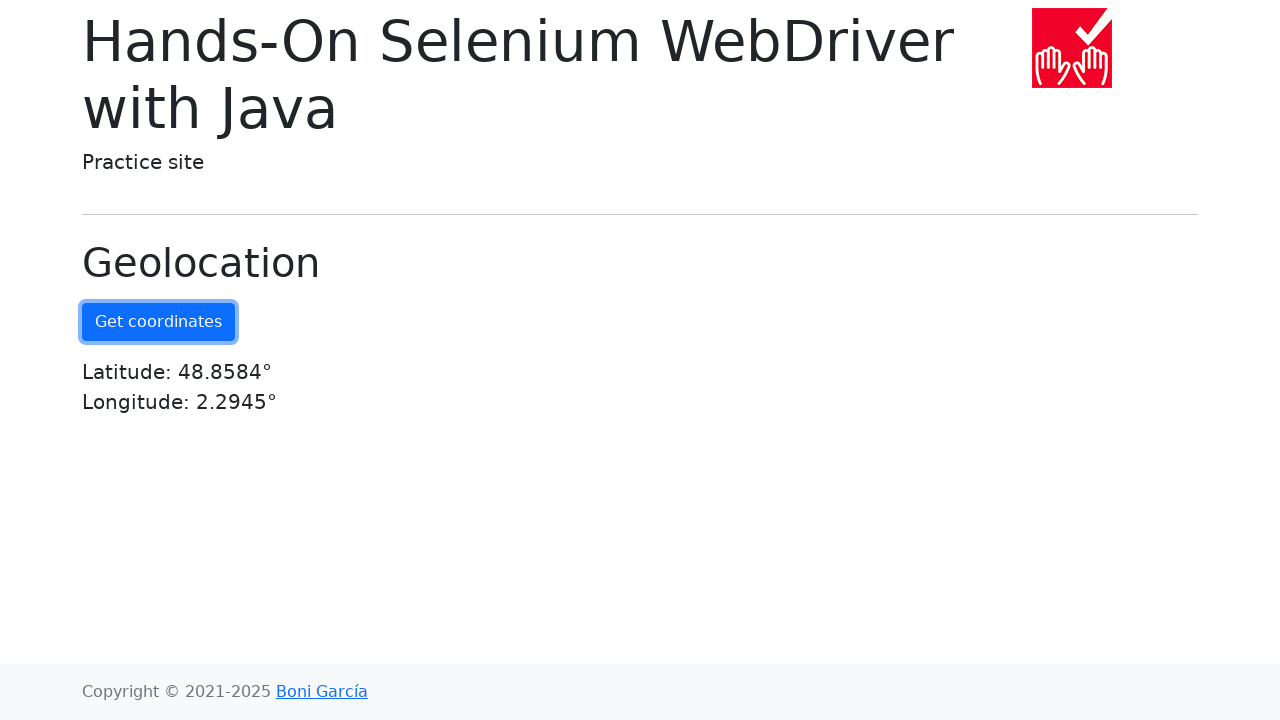

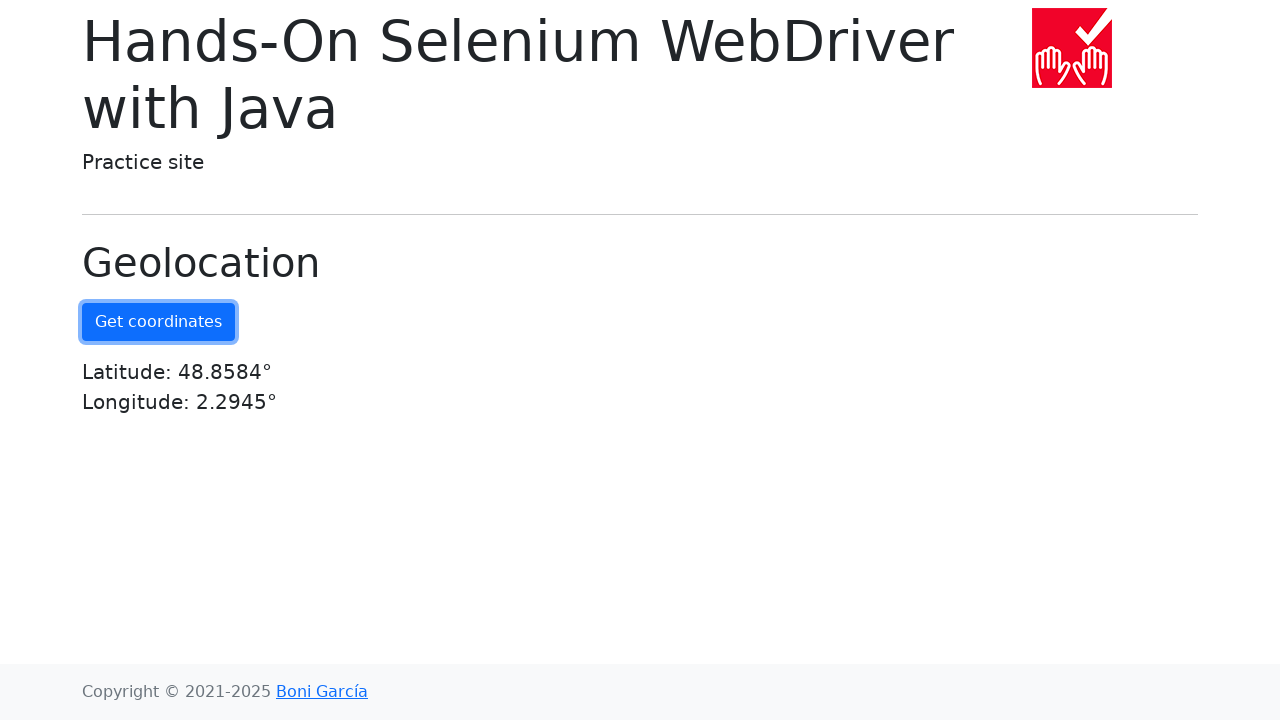